Tests the signup form by filling fullname, email and password fields and verifying the signup button becomes enabled

Starting URL: https://chatapp-4vr7.onrender.com/signup

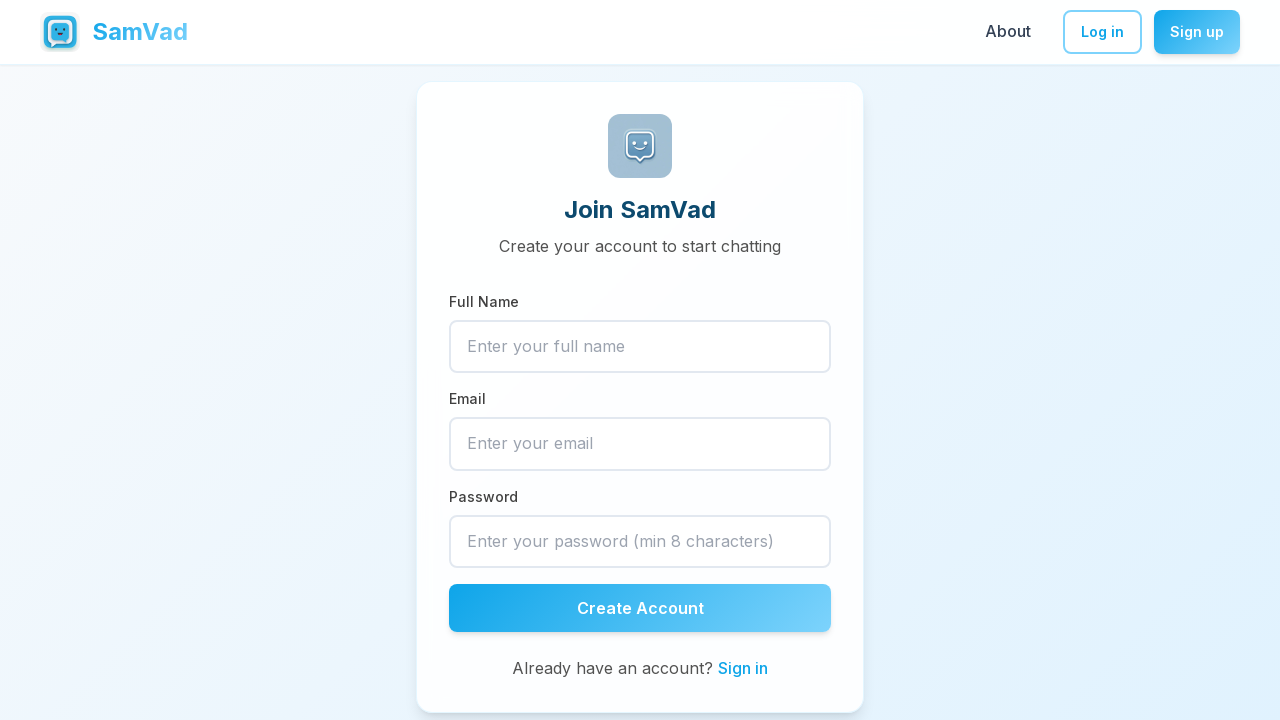

Navigated to signup page
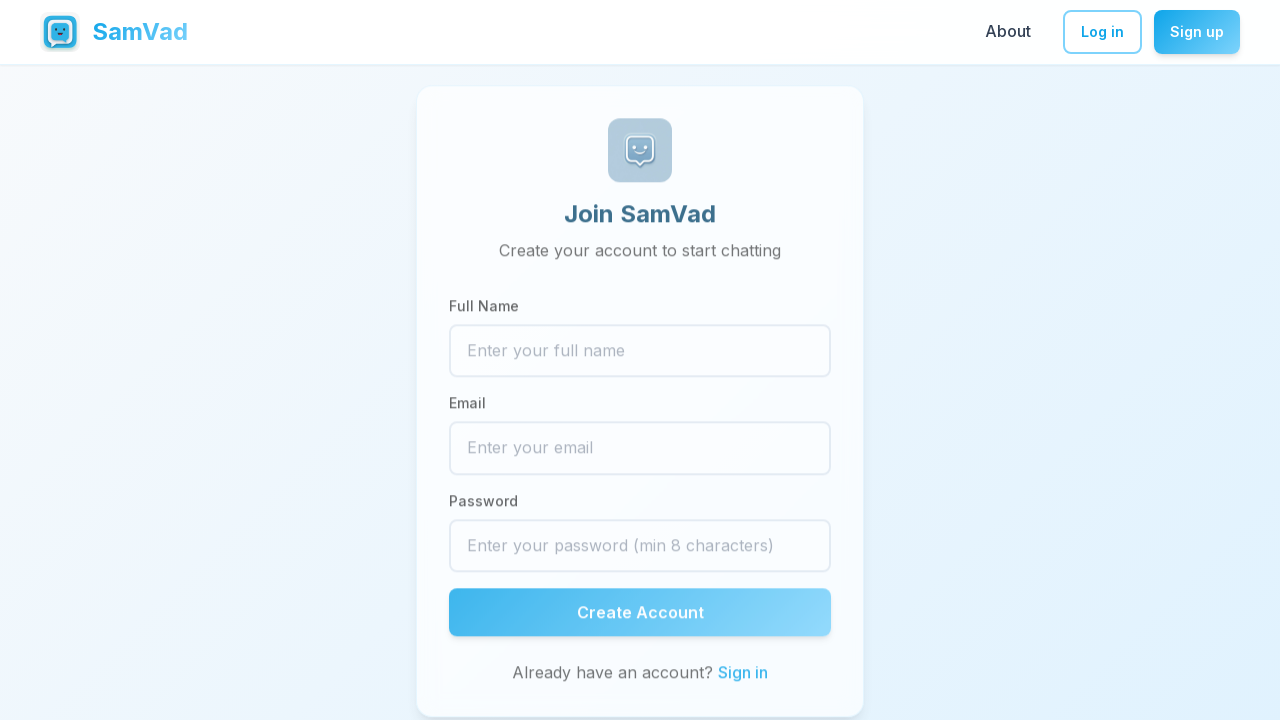

Filled fullname field with 'John Smith' on [data-testid='input-fullname']
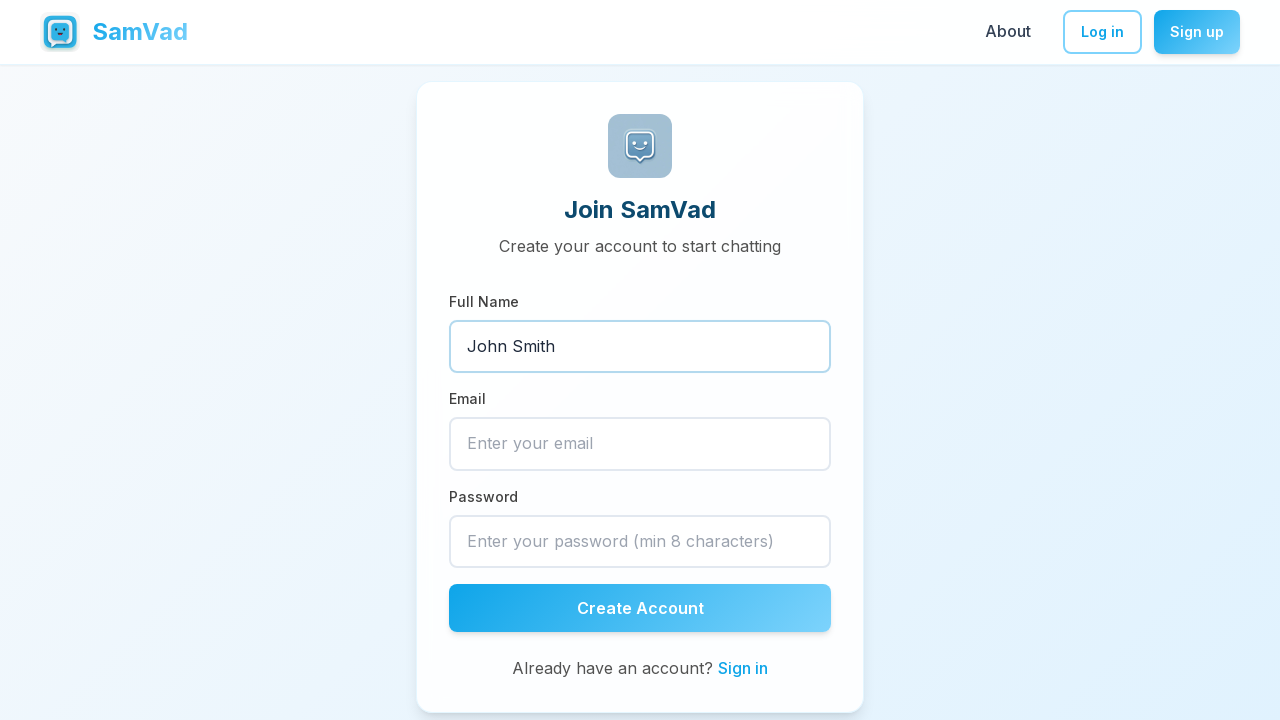

Filled email field with 'johnsmith@example.com' on [data-testid='input-email']
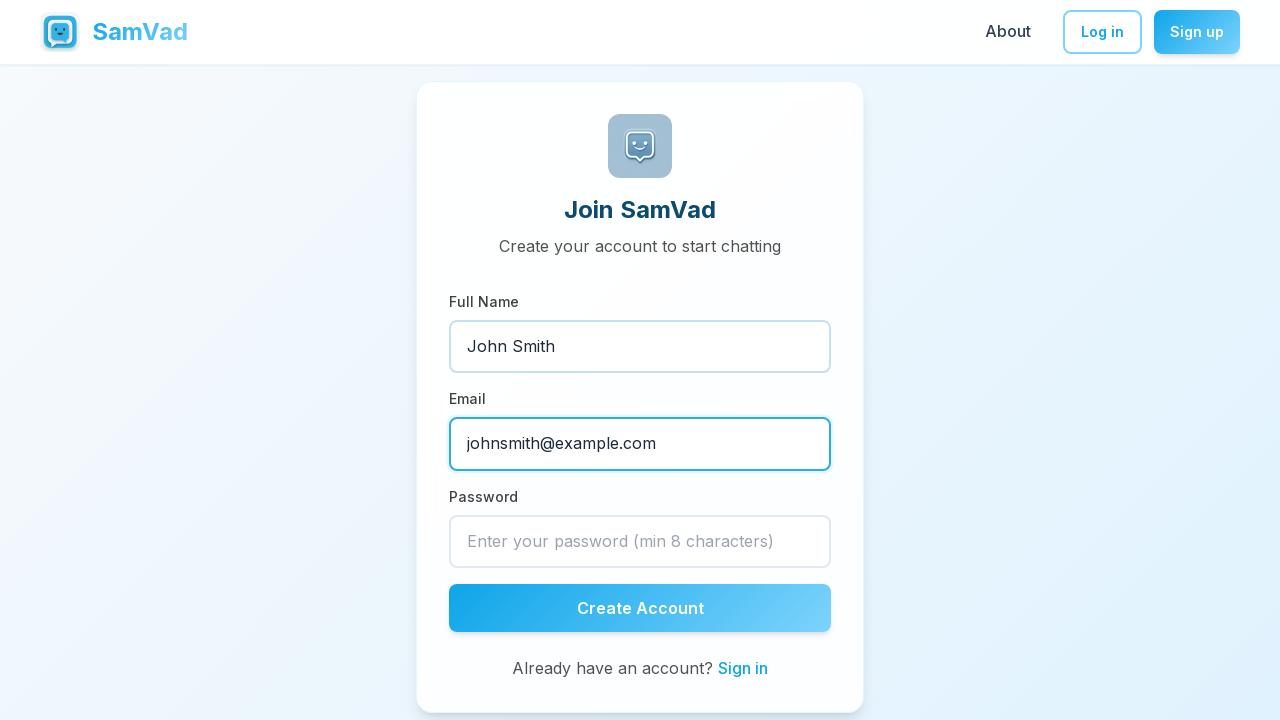

Filled password field with 'myPassword789' on [data-testid='input-password']
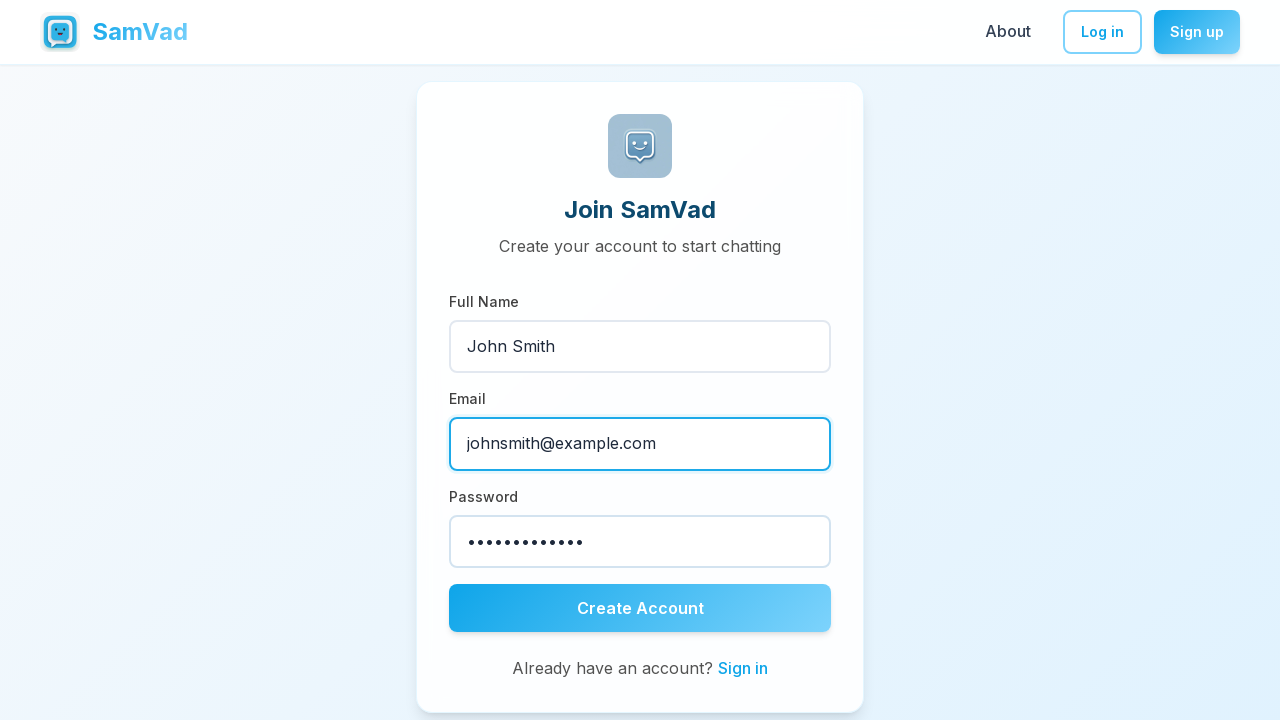

Signup button appeared and is ready
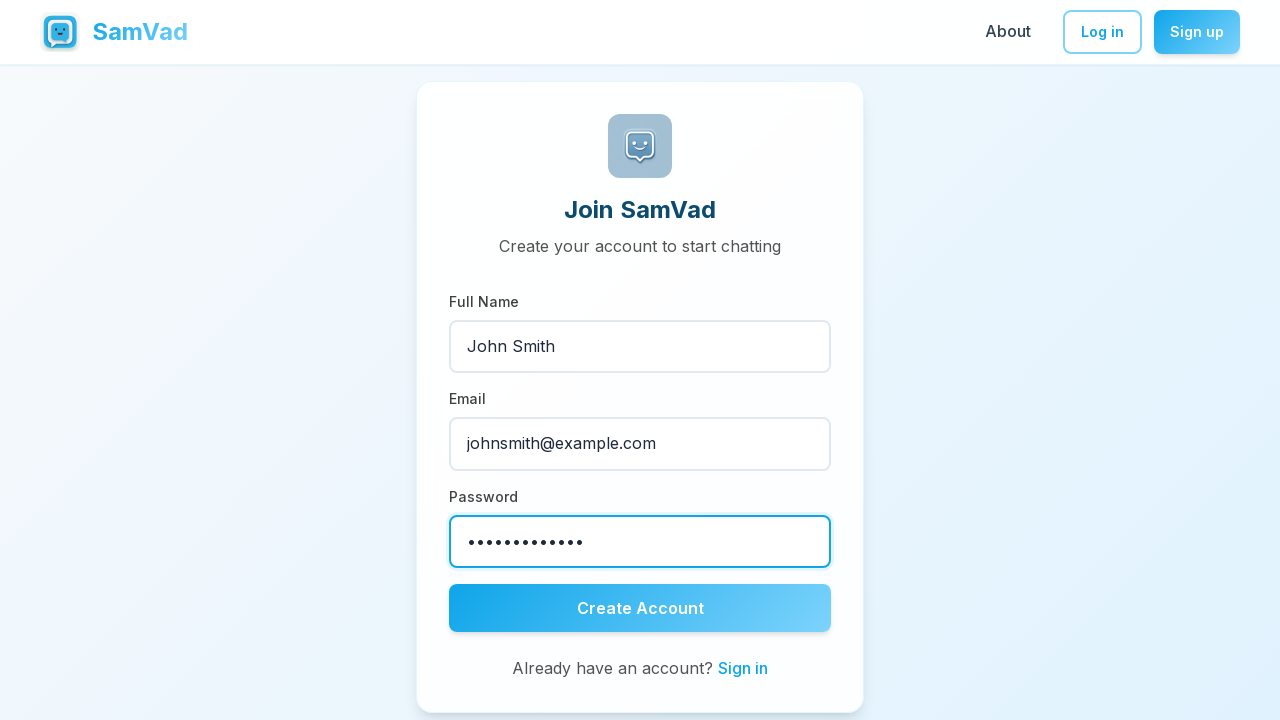

Verified signup button is enabled
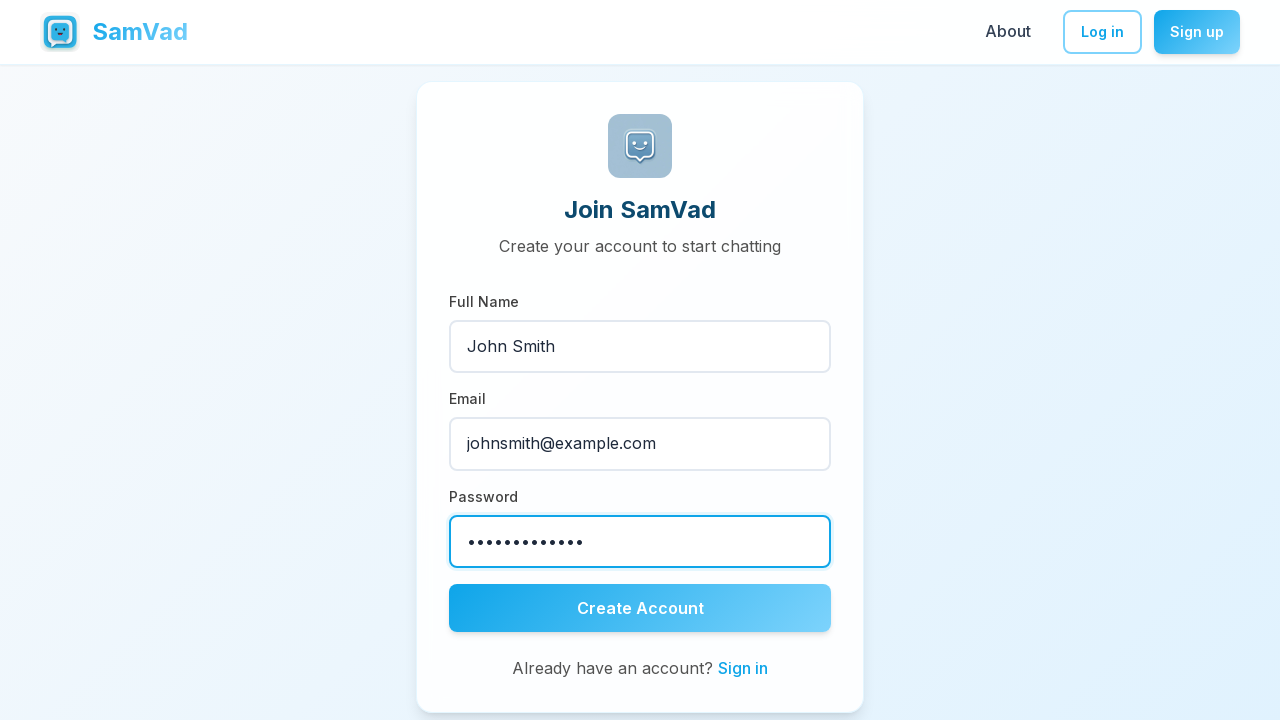

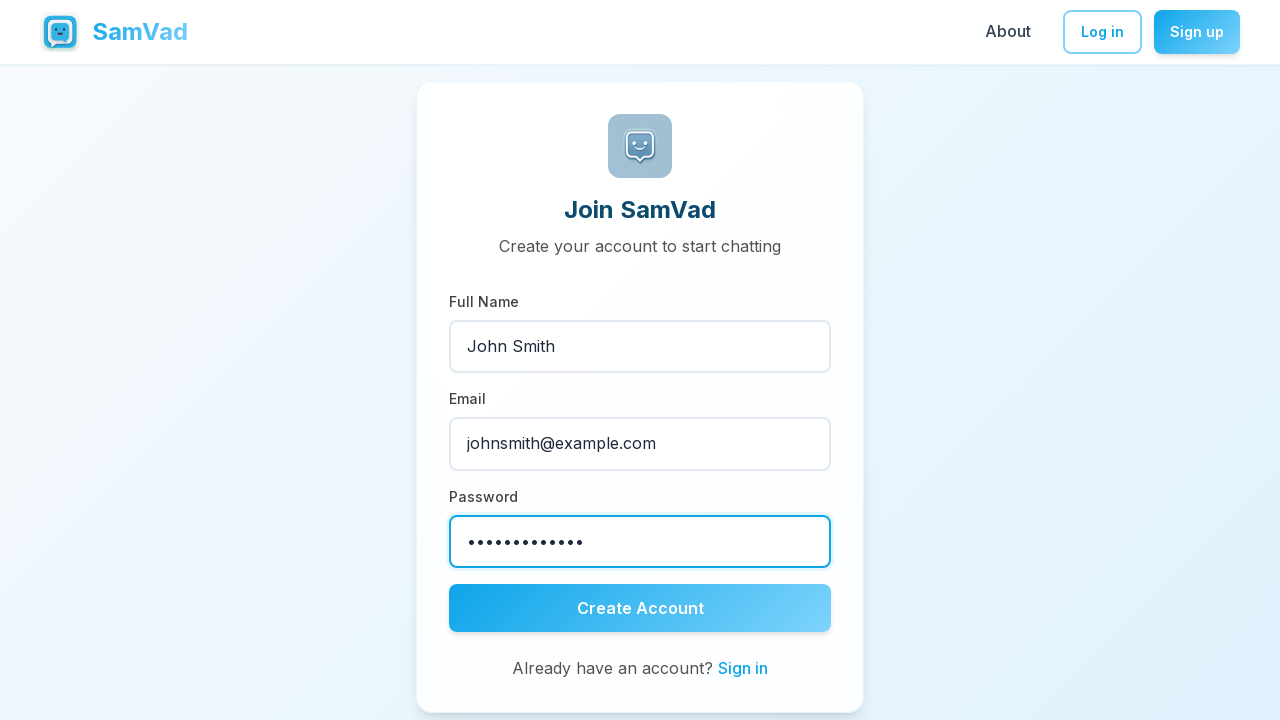